Tests drag and drop functionality on jQuery UI's droppable demo page by dragging an element and dropping it onto a target area within an iframe.

Starting URL: https://jqueryui.com/droppable/

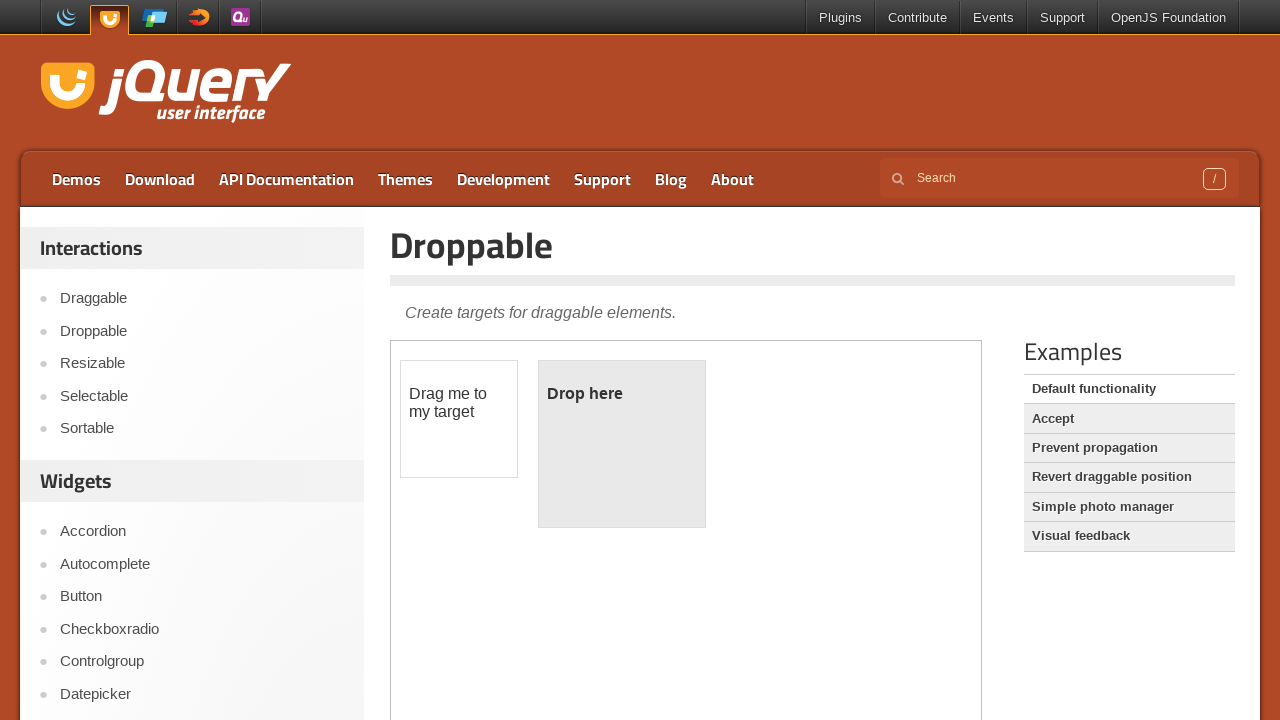

Located the demo iframe containing drag-drop elements
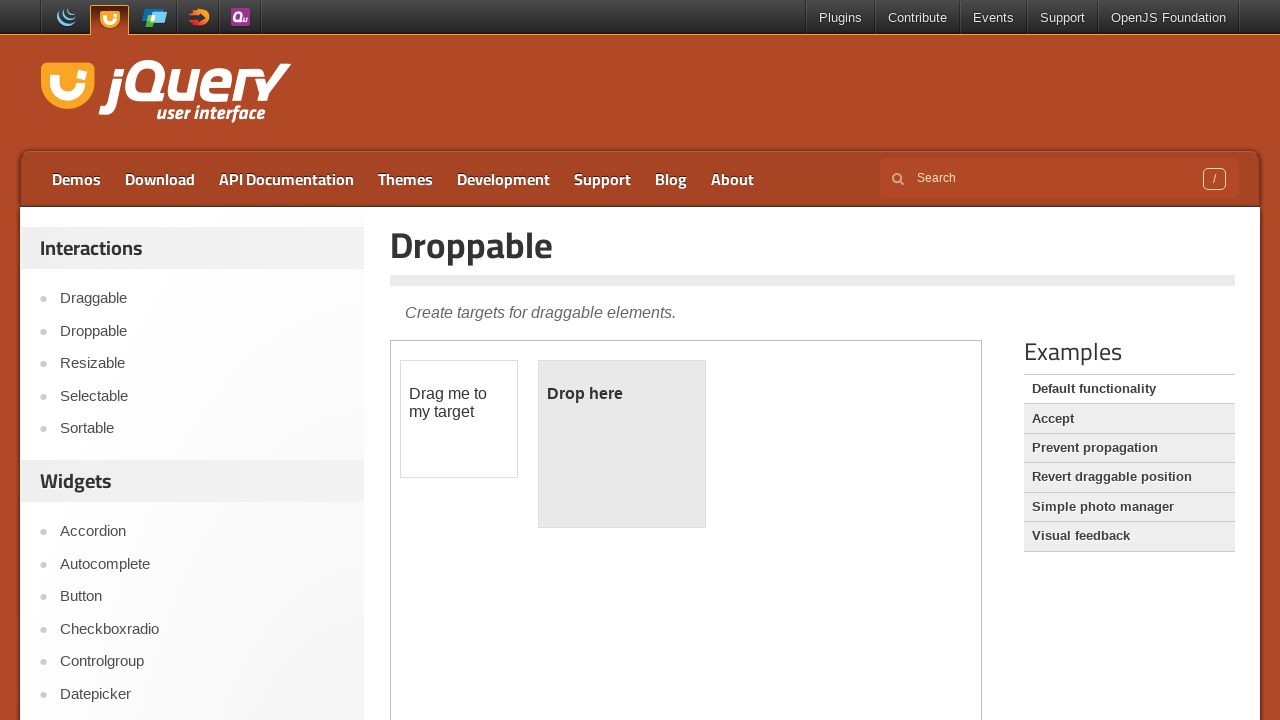

Located the draggable element (#draggable)
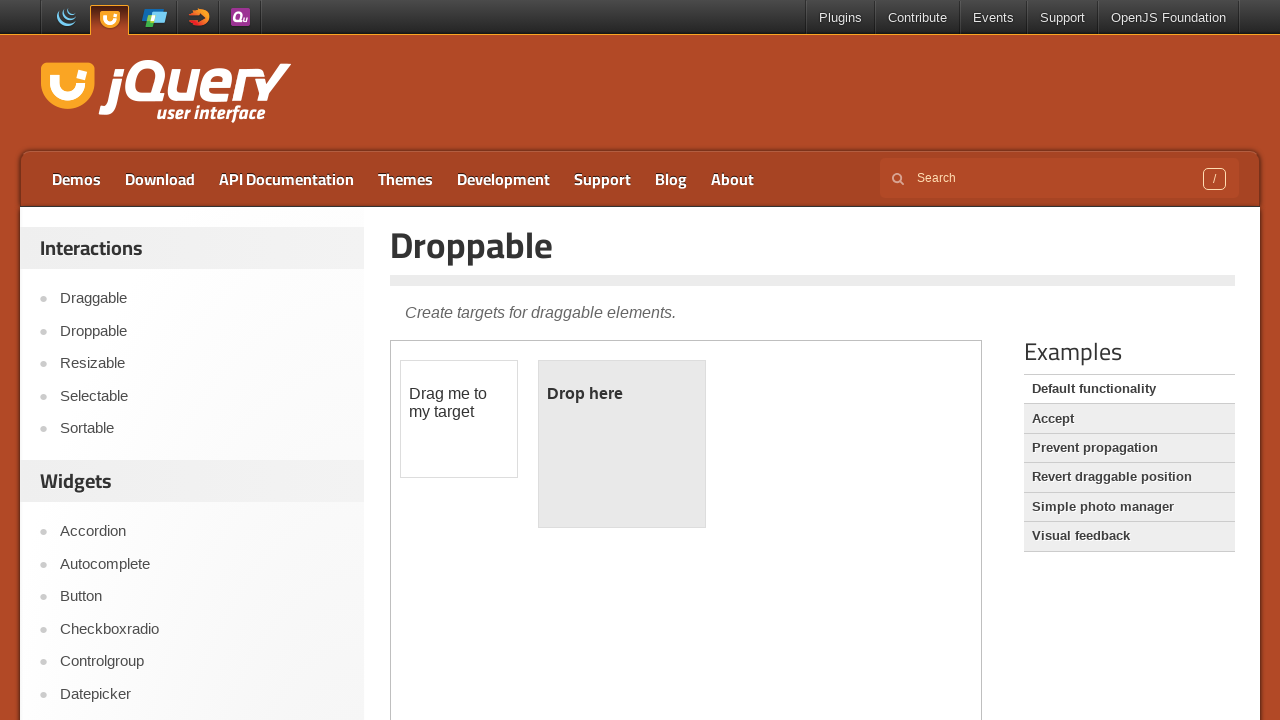

Located the droppable target element (#droppable)
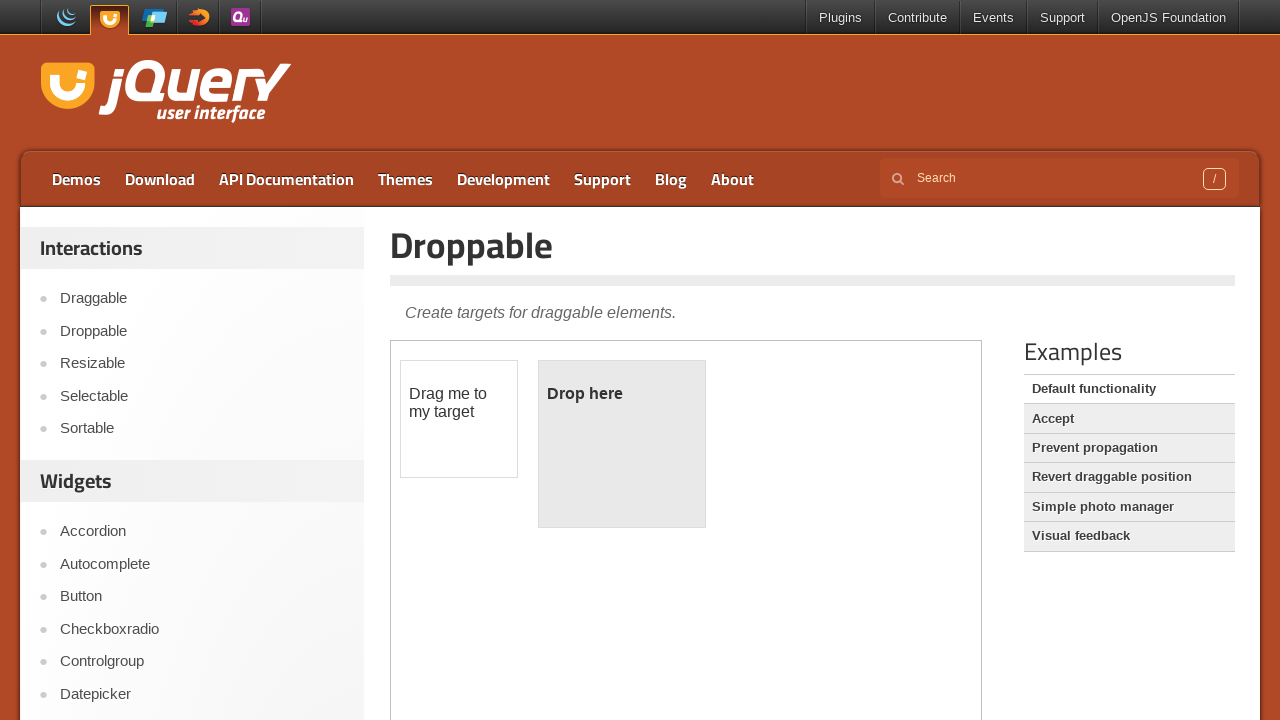

Dragged the draggable element onto the droppable target at (622, 444)
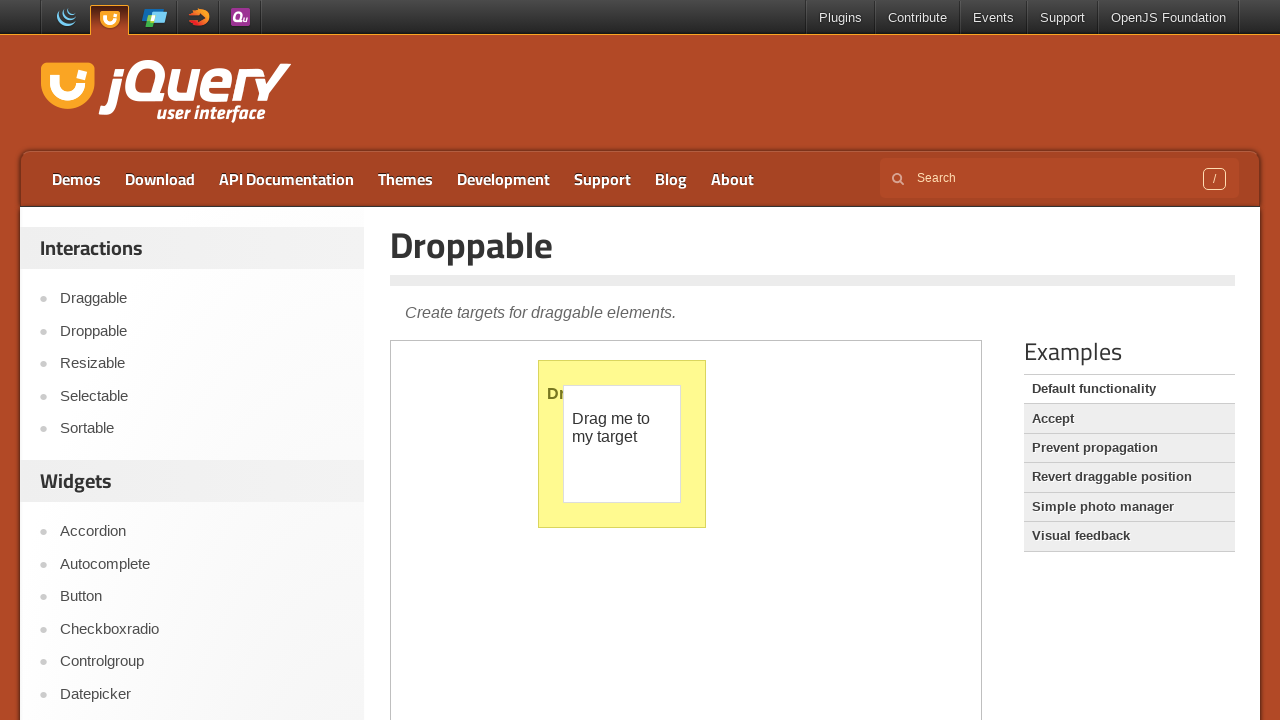

Verified drop was successful - droppable element now displays 'Dropped!' text
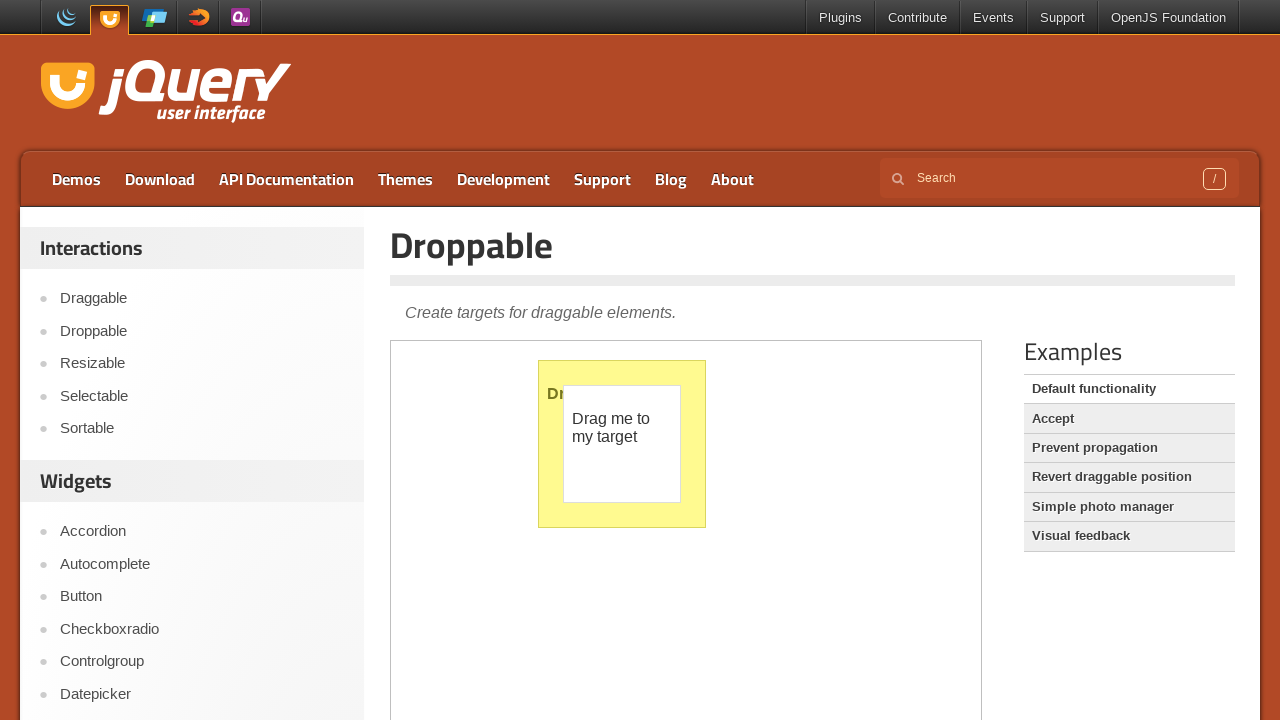

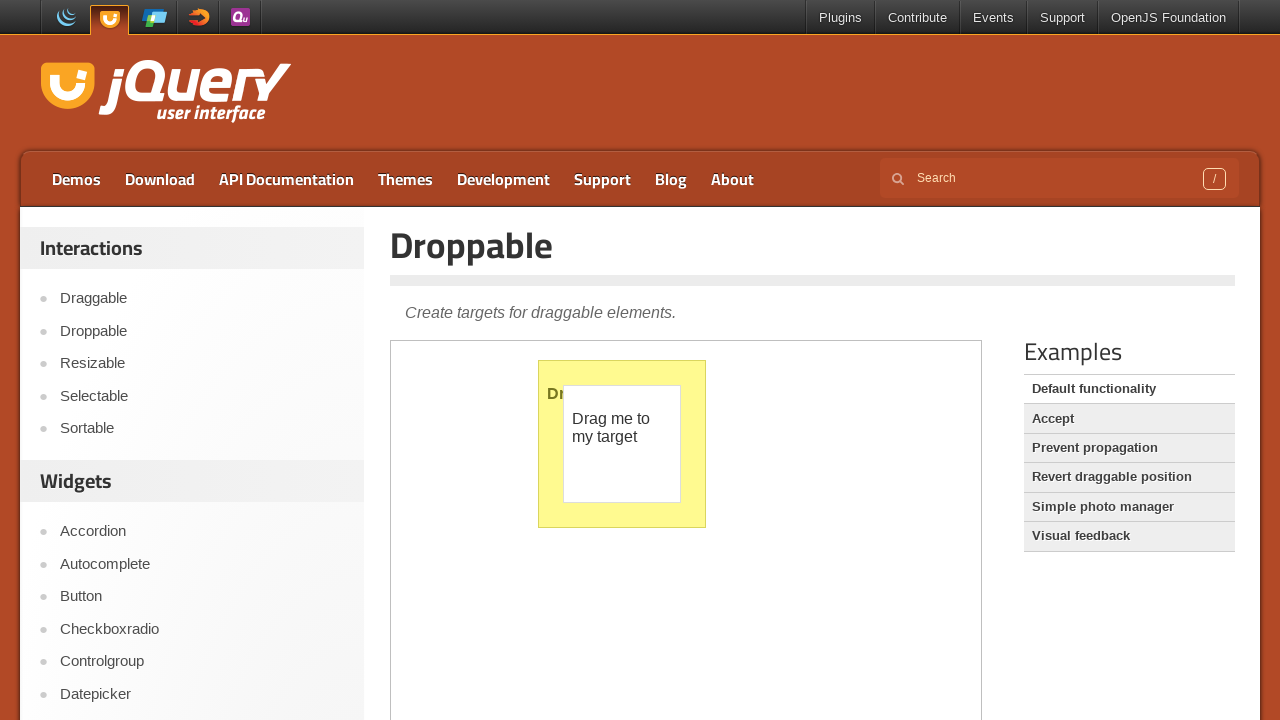